Tests clicking on a product, checking its category and price, and conditionally adding it to cart

Starting URL: https://practice.automationtesting.in/

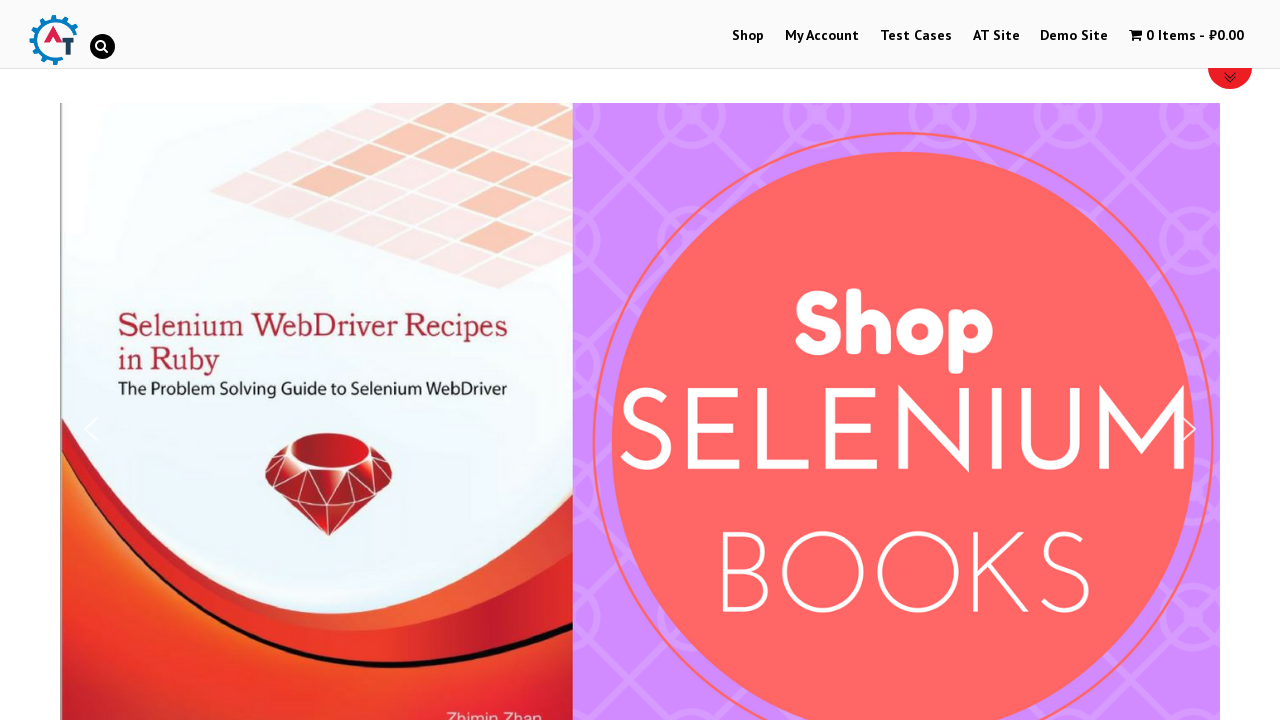

Clicked on the second product in sub_row_1-0-2 at (640, 360) on .sub_row_1-0-2 .sub_column:nth-of-type(2)
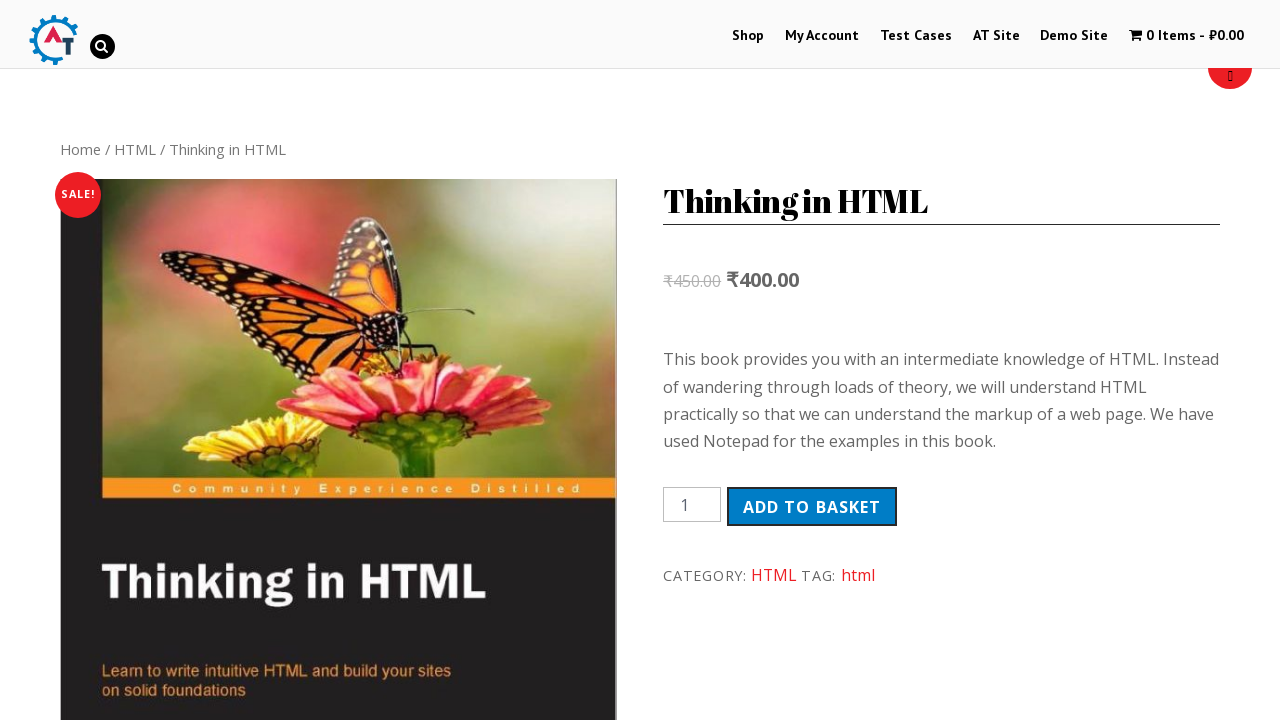

Located price element on product page
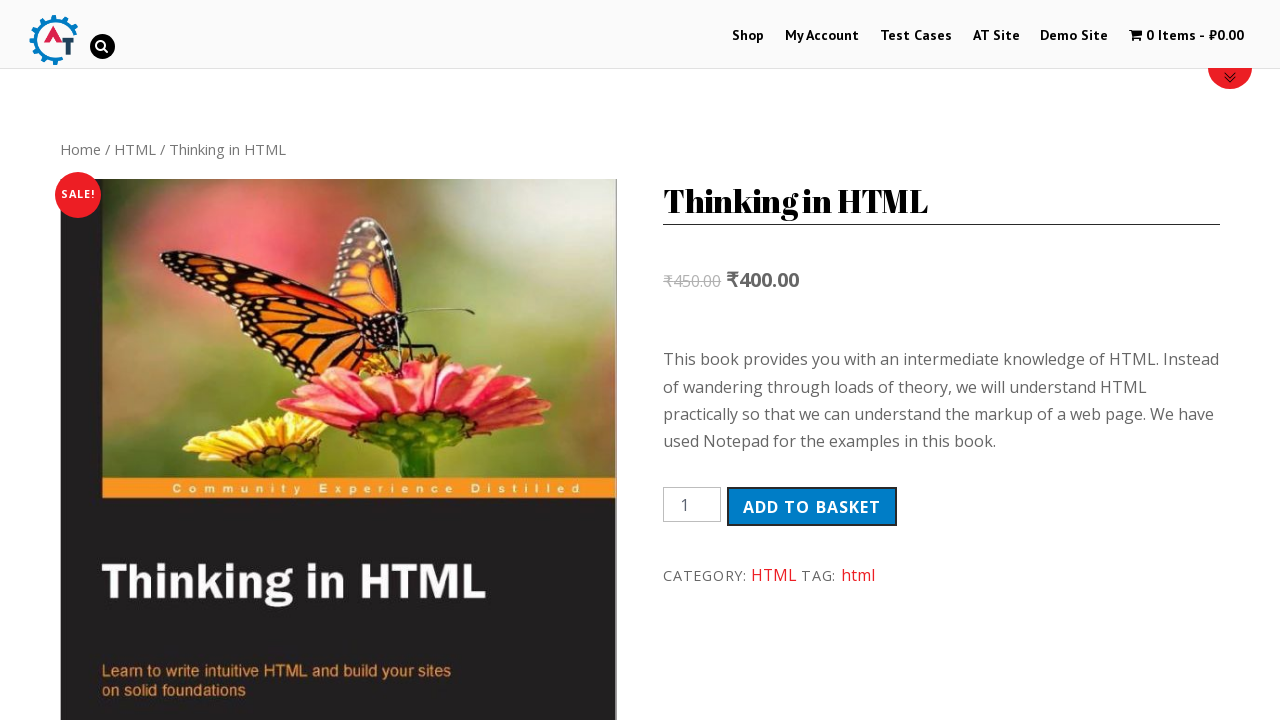

Retrieved price text: ₹400.00
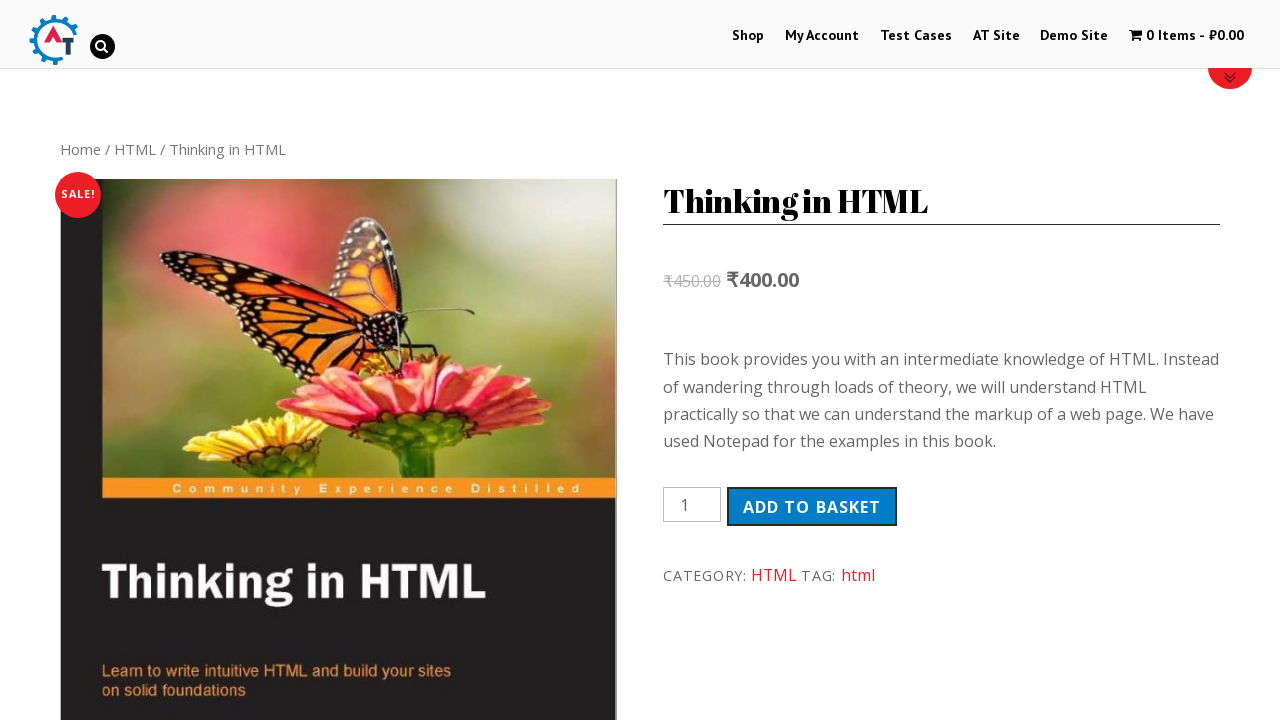

Parsed price value: 400.0
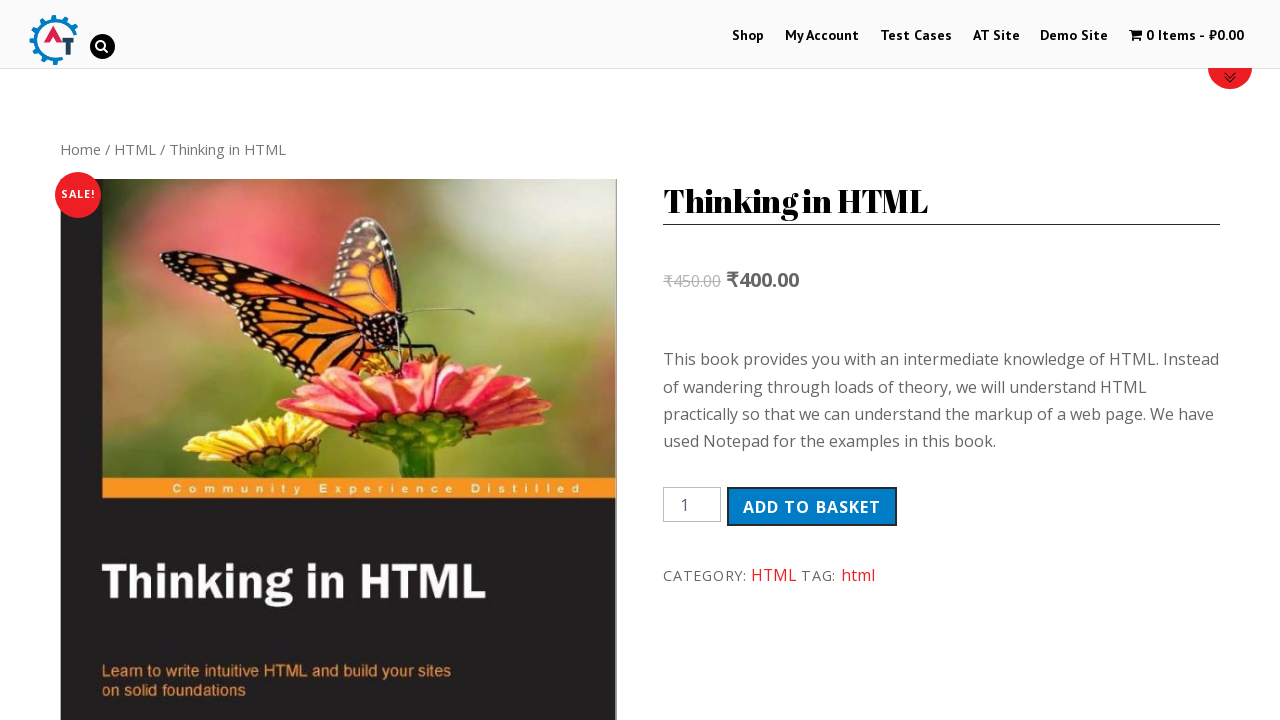

Price 400.0 is within budget (≤500), added product to cart at (188, 361) on a[data-product_id='181']
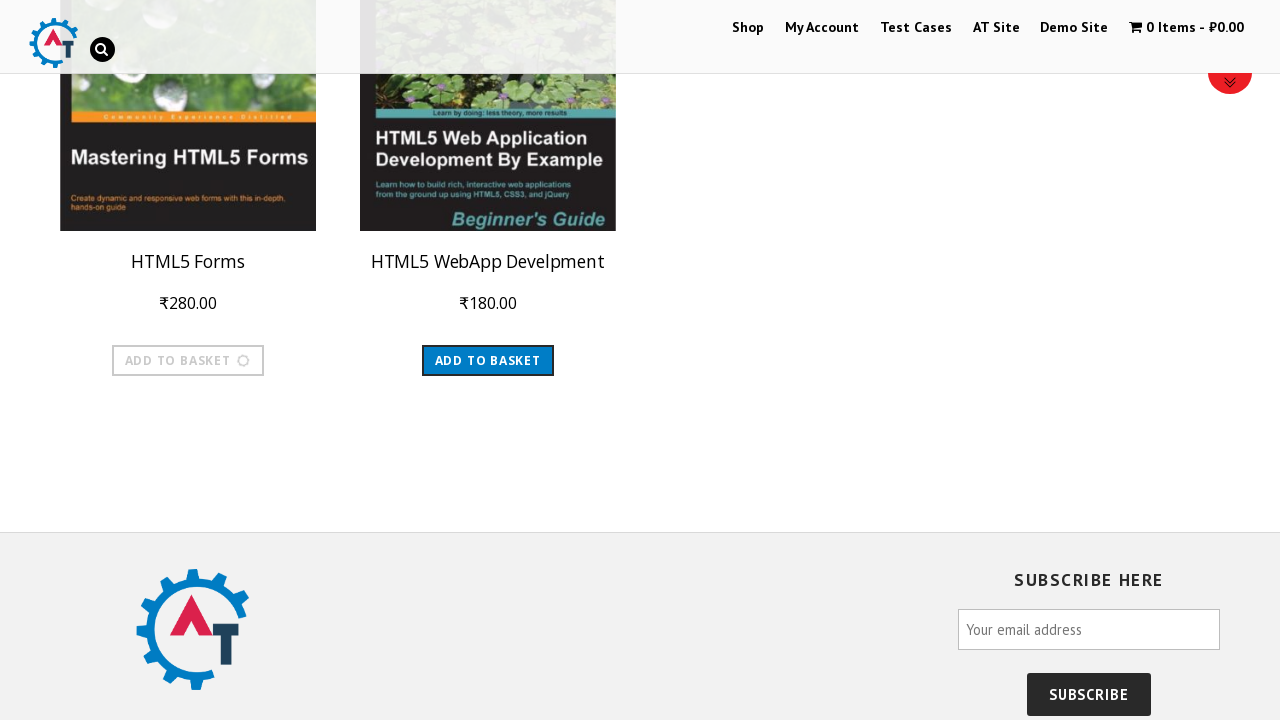

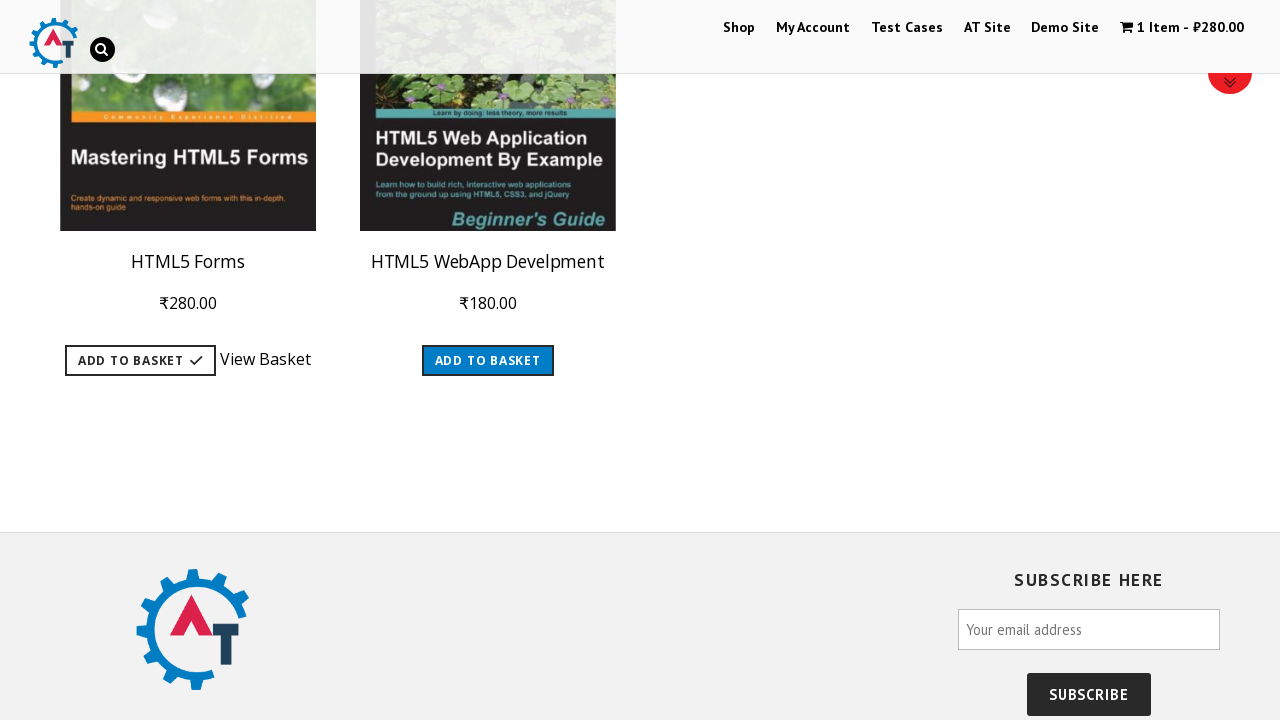